Tests JavaScript alert handling by clicking a button to trigger an alert and then accepting it

Starting URL: https://the-internet.herokuapp.com/javascript_alerts

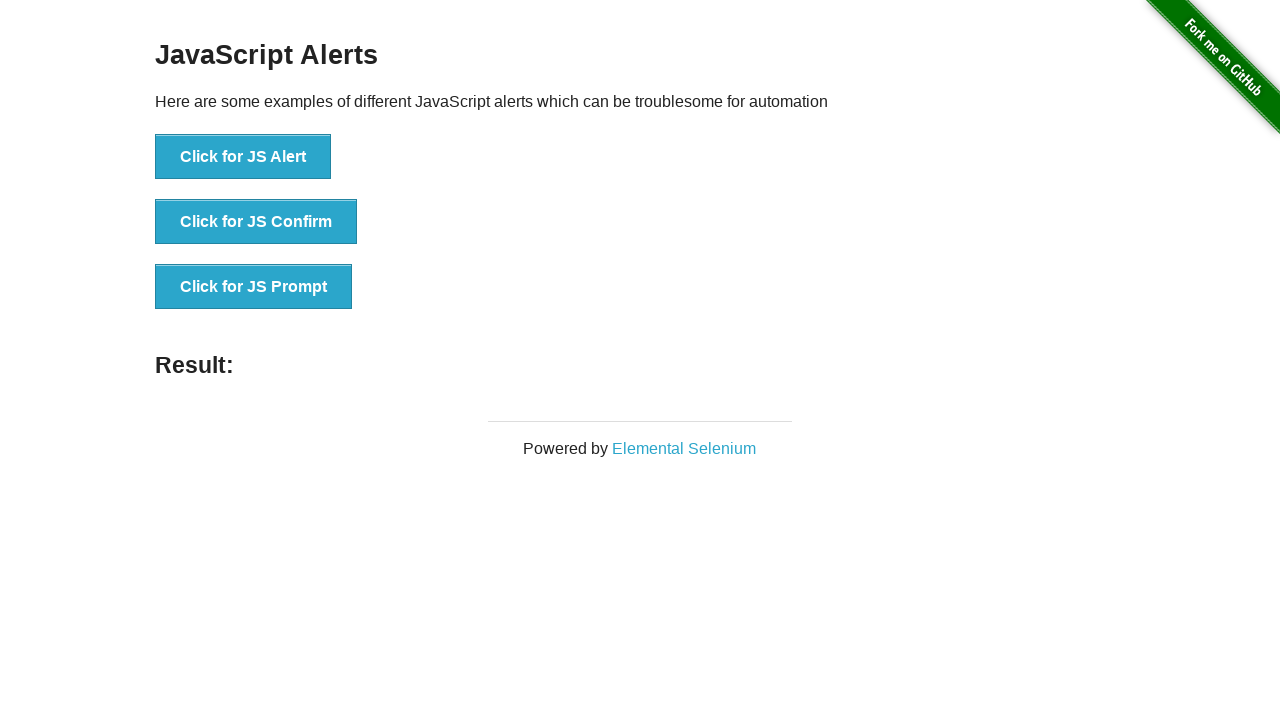

Clicked button to trigger JavaScript alert at (243, 157) on xpath=//button[text()='Click for JS Alert']
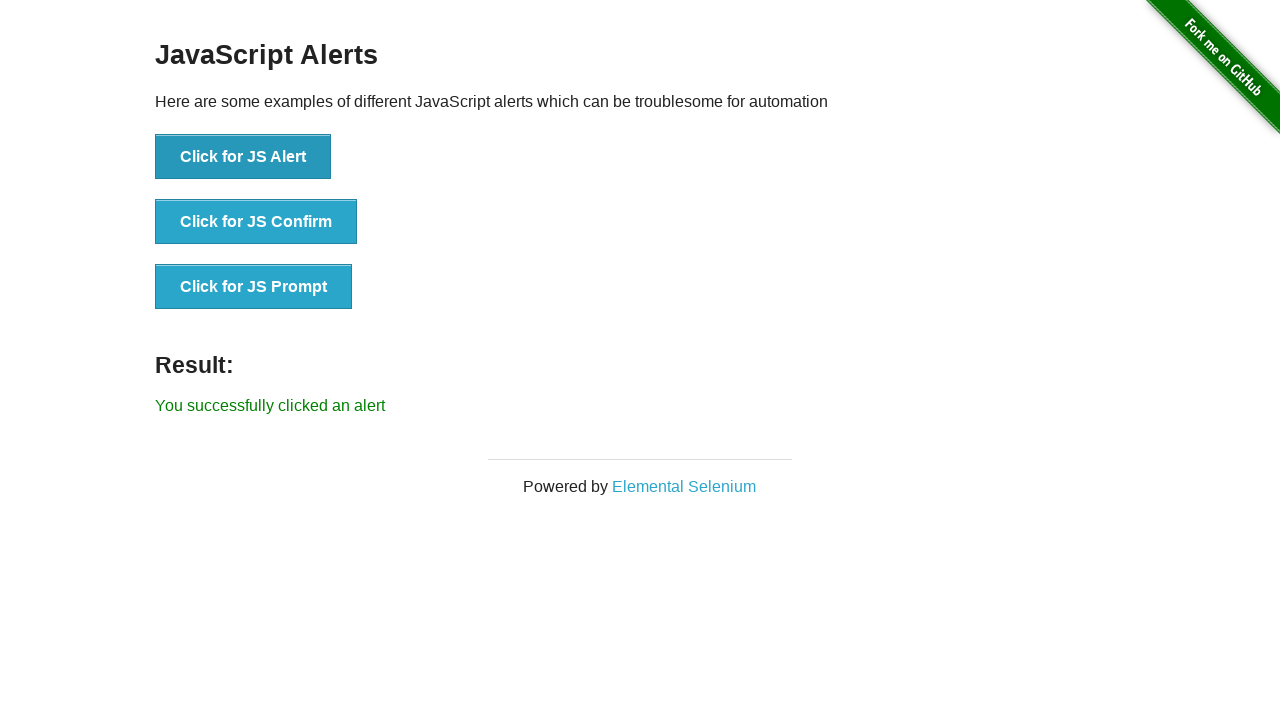

Set up dialog handler to accept alerts
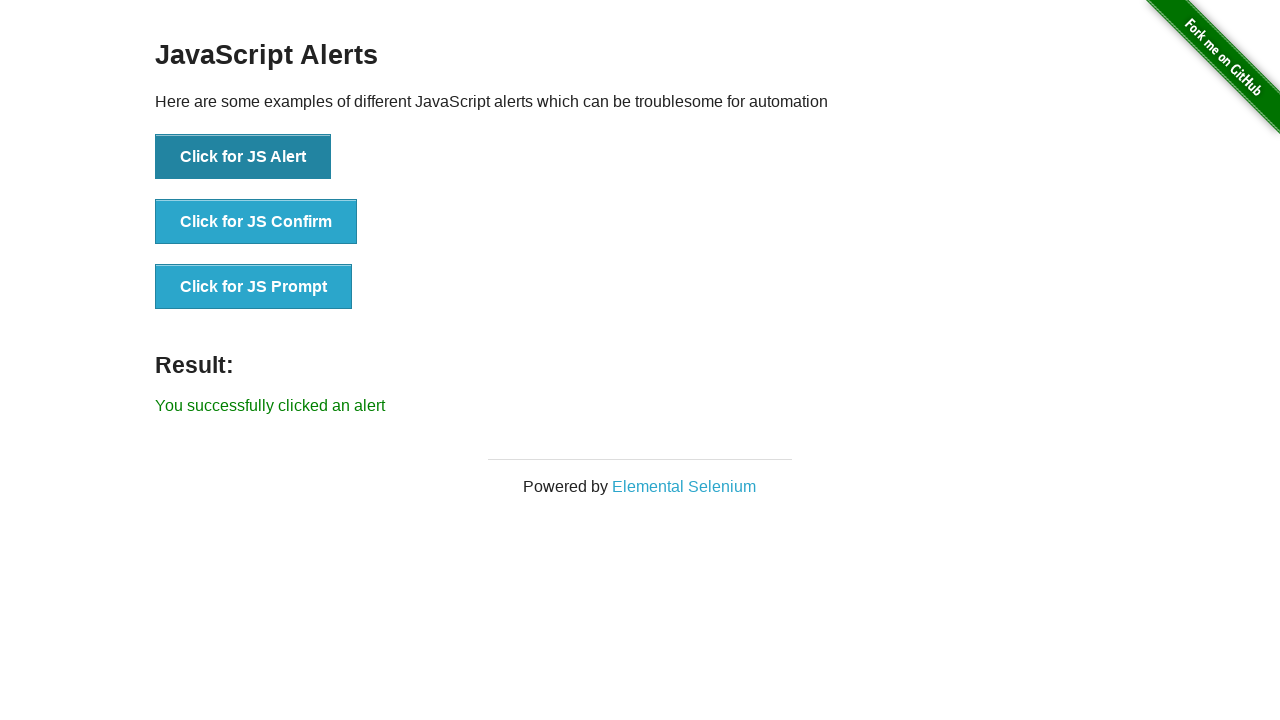

Clicked button to trigger JavaScript alert and accepted the alert dialog at (243, 157) on xpath=//button[text()='Click for JS Alert']
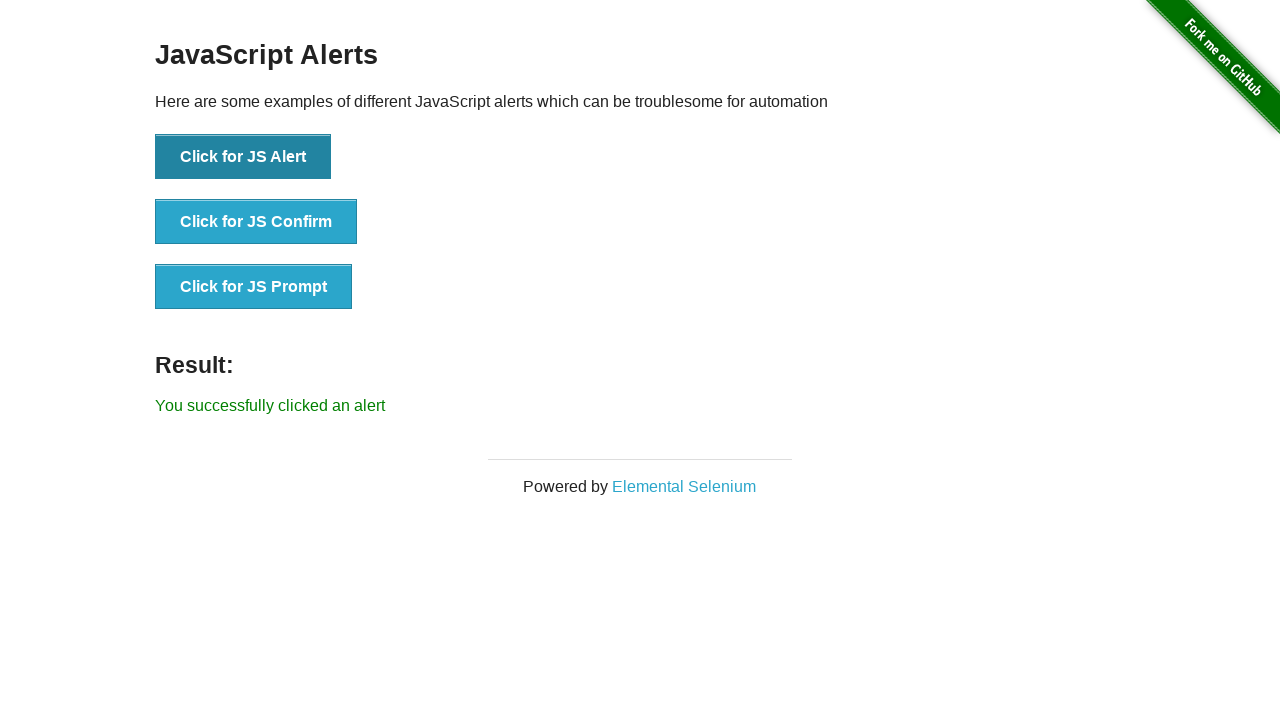

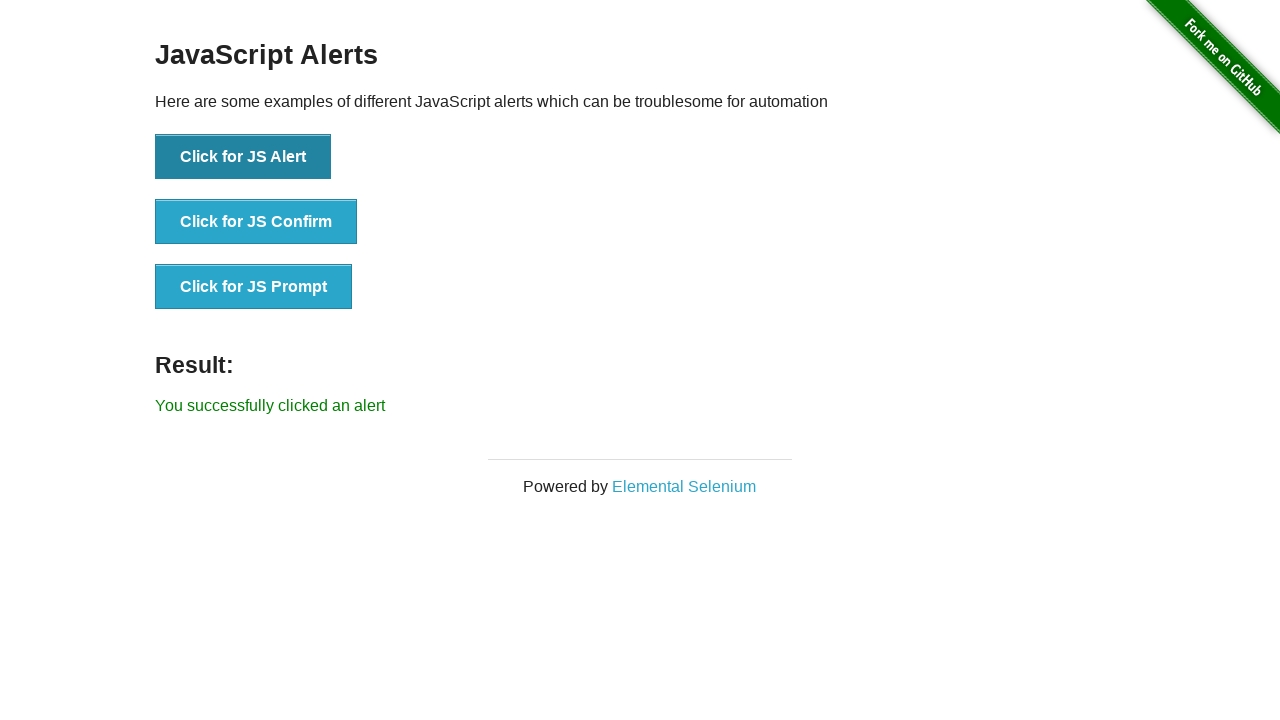